Perform drag and drop operation and verify the text changes to Dropped!

Starting URL: https://jqueryui.com/resources/demos/droppable/default.html

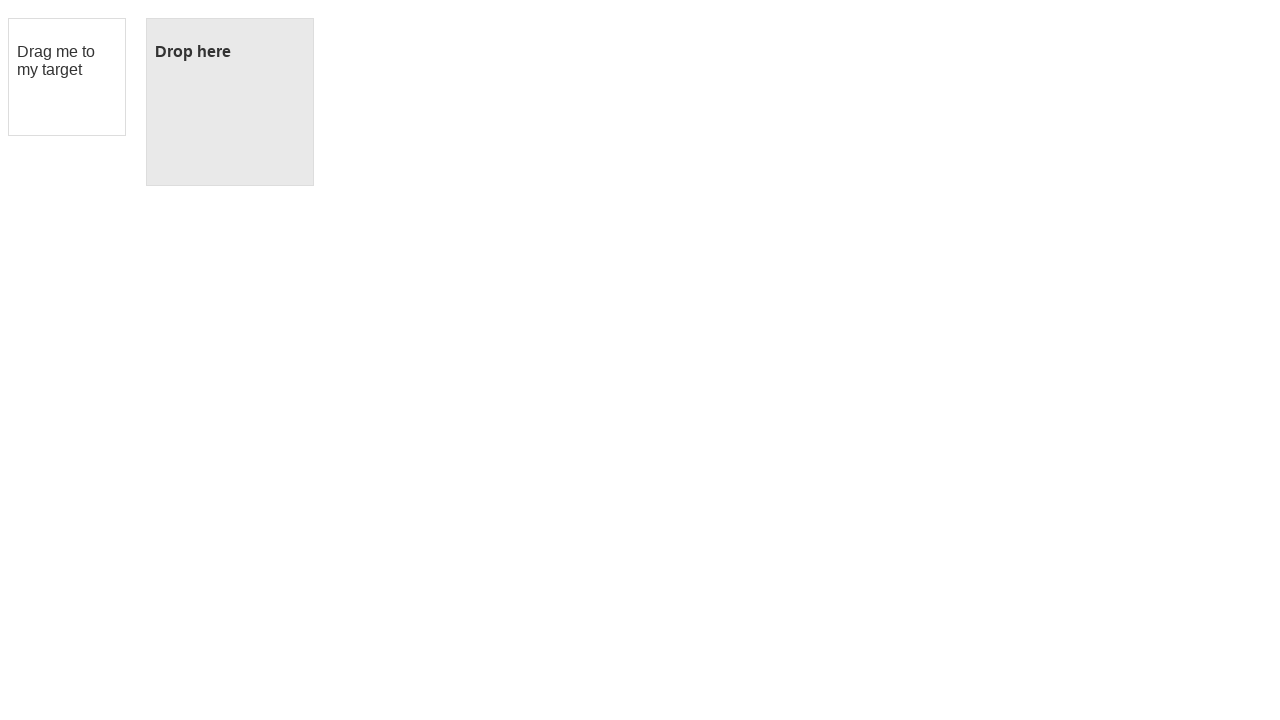

Navigated to jQuery UI droppable demo page
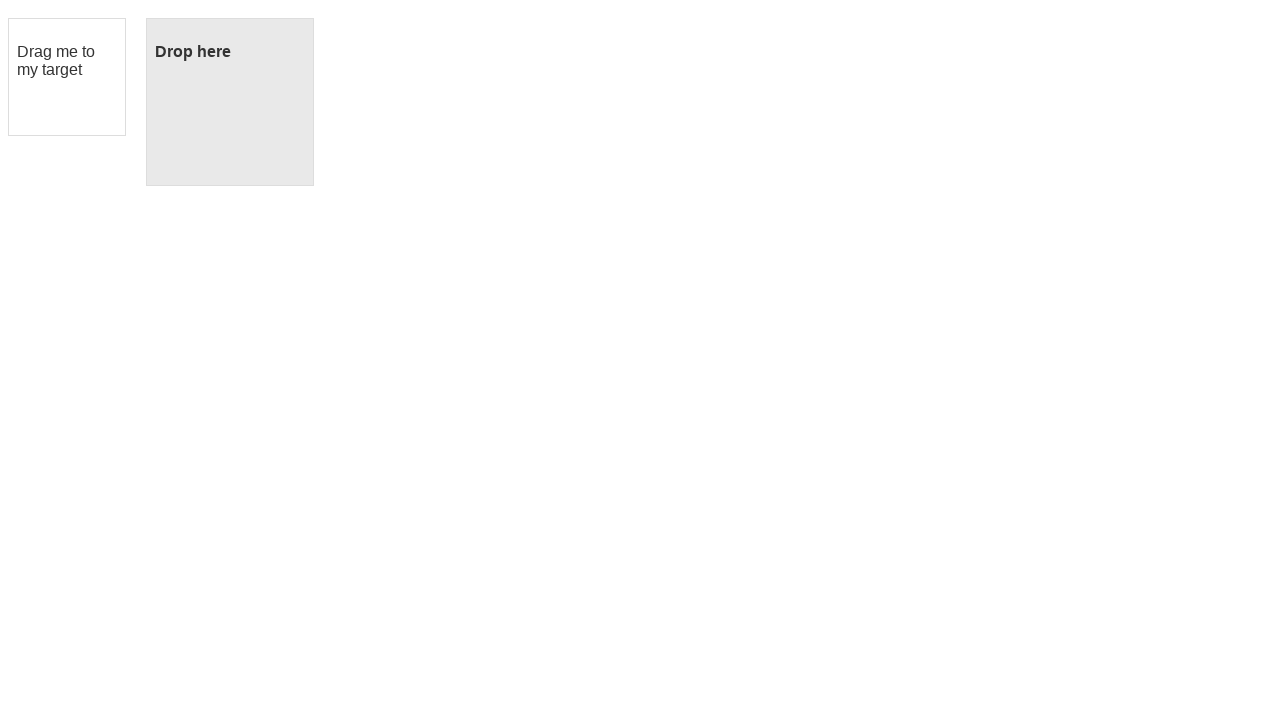

Located draggable element
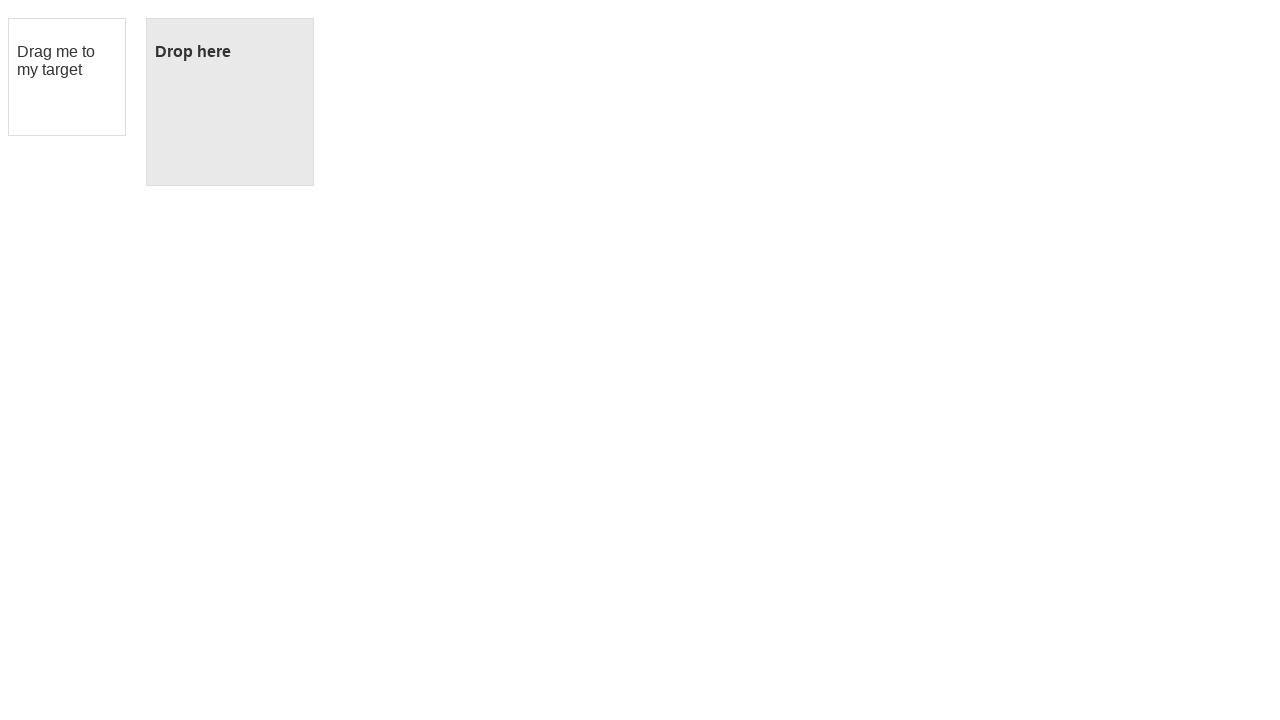

Located droppable element
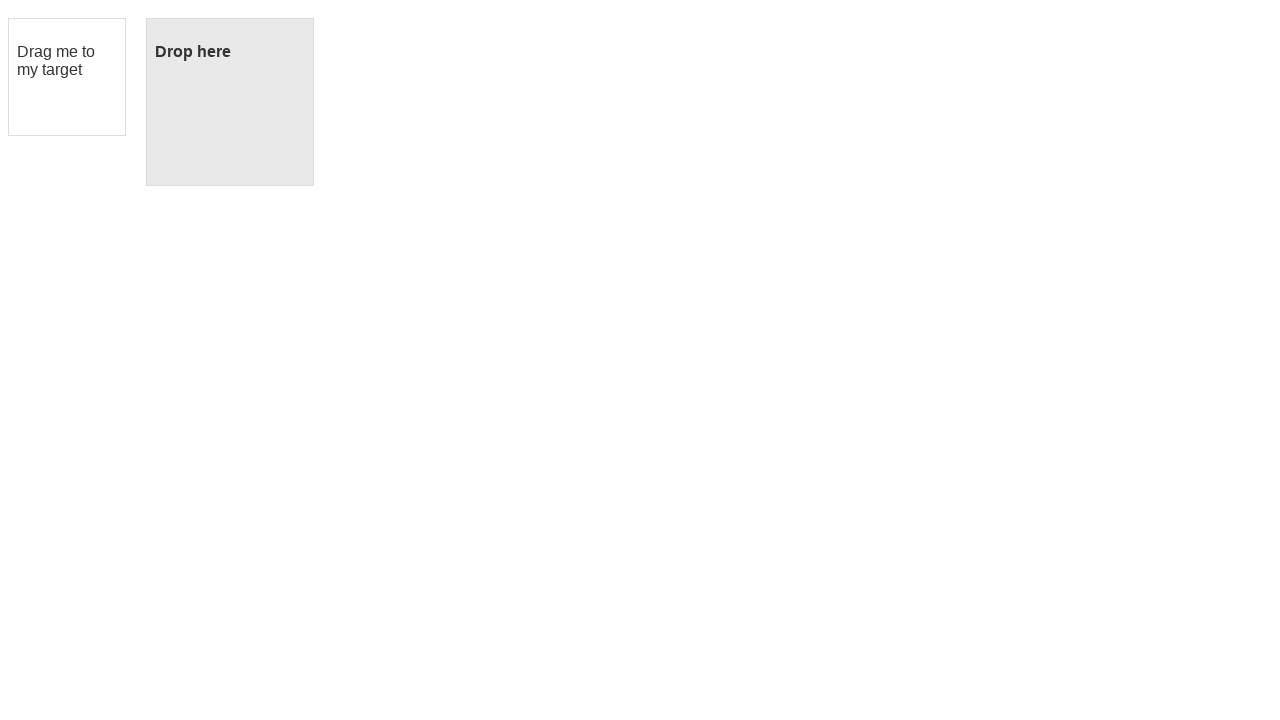

Dragged element to droppable target at (230, 102)
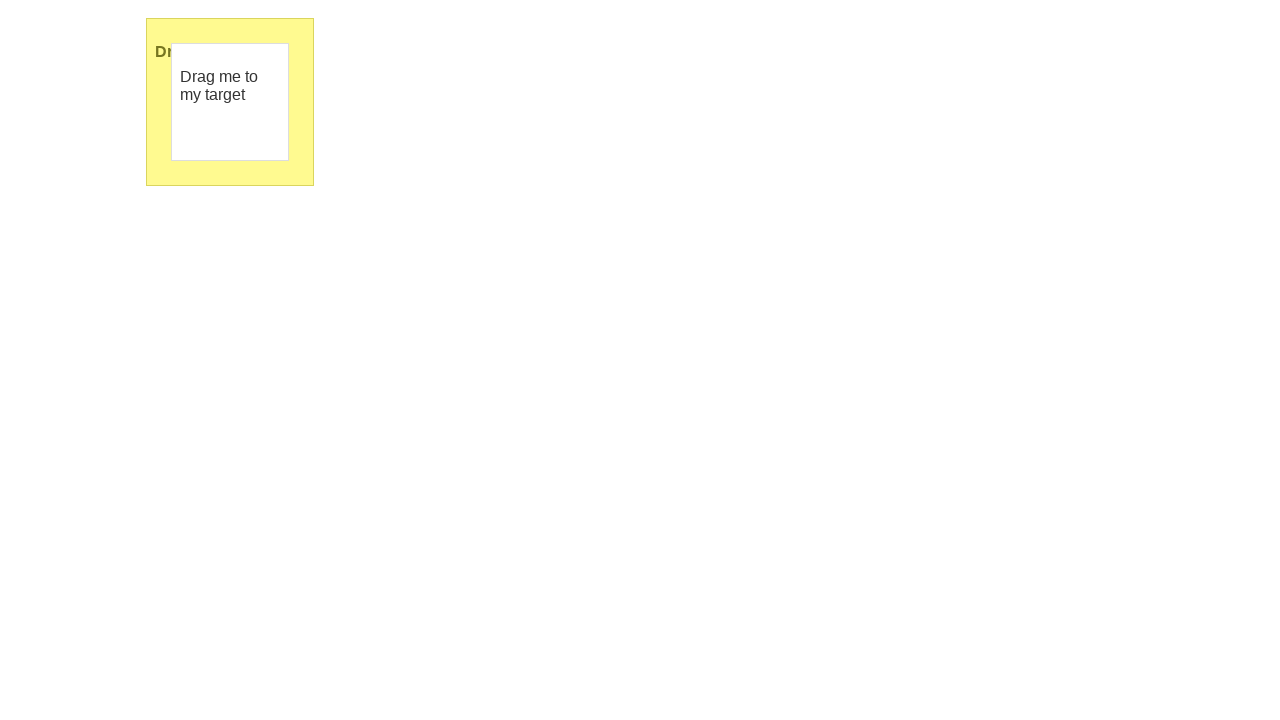

Retrieved text content from droppable element
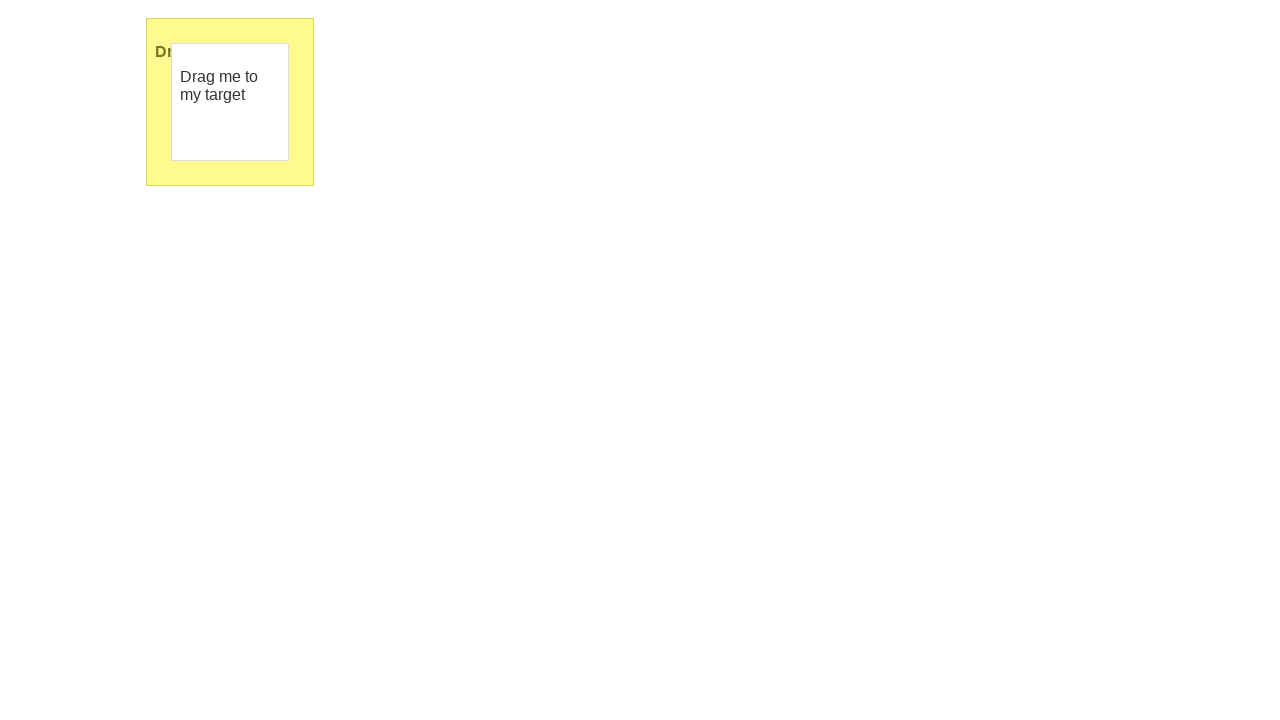

Verified that droppable element text contains 'Dropped!'
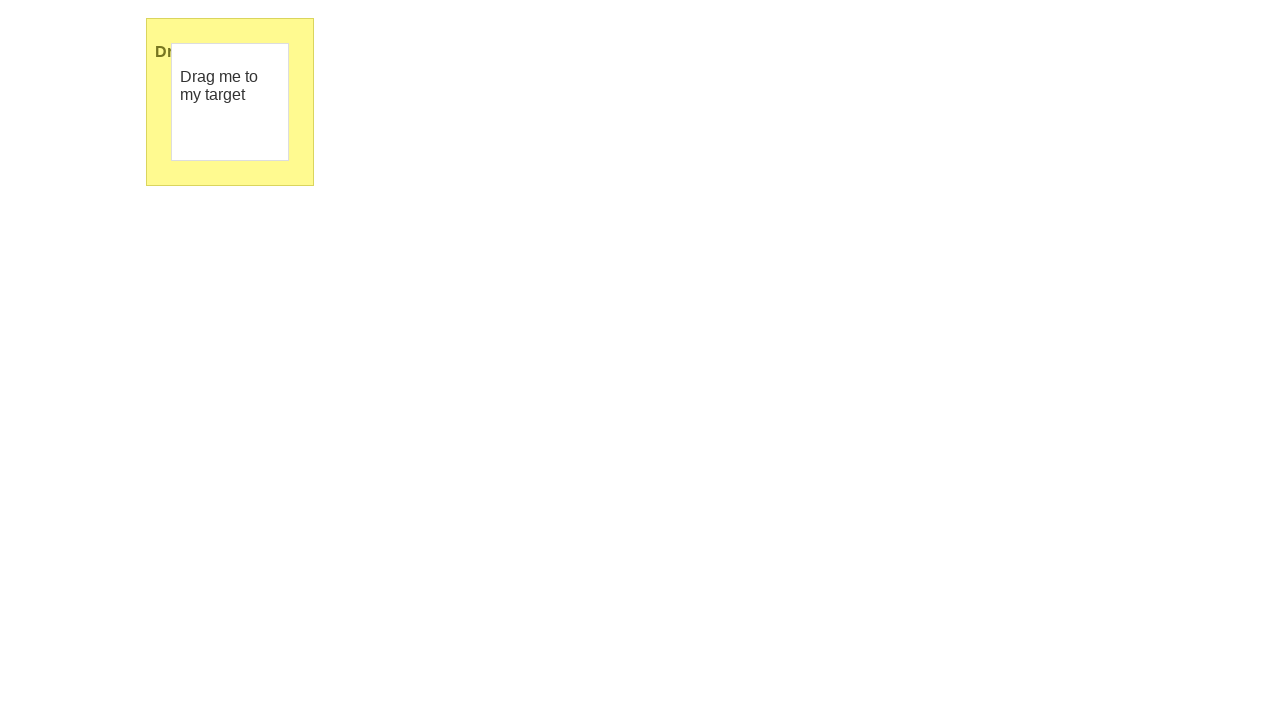

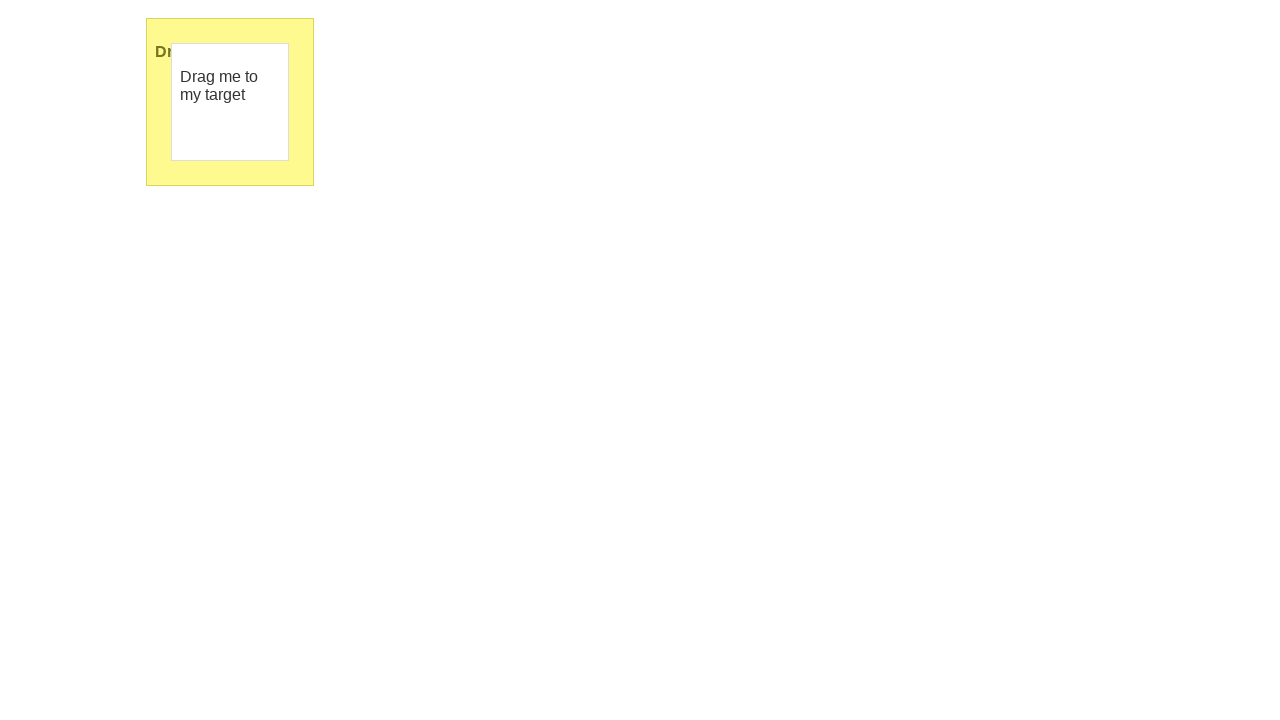